Tests window handle functionality by opening a popup window from a link on the page

Starting URL: https://omayo.blogspot.com

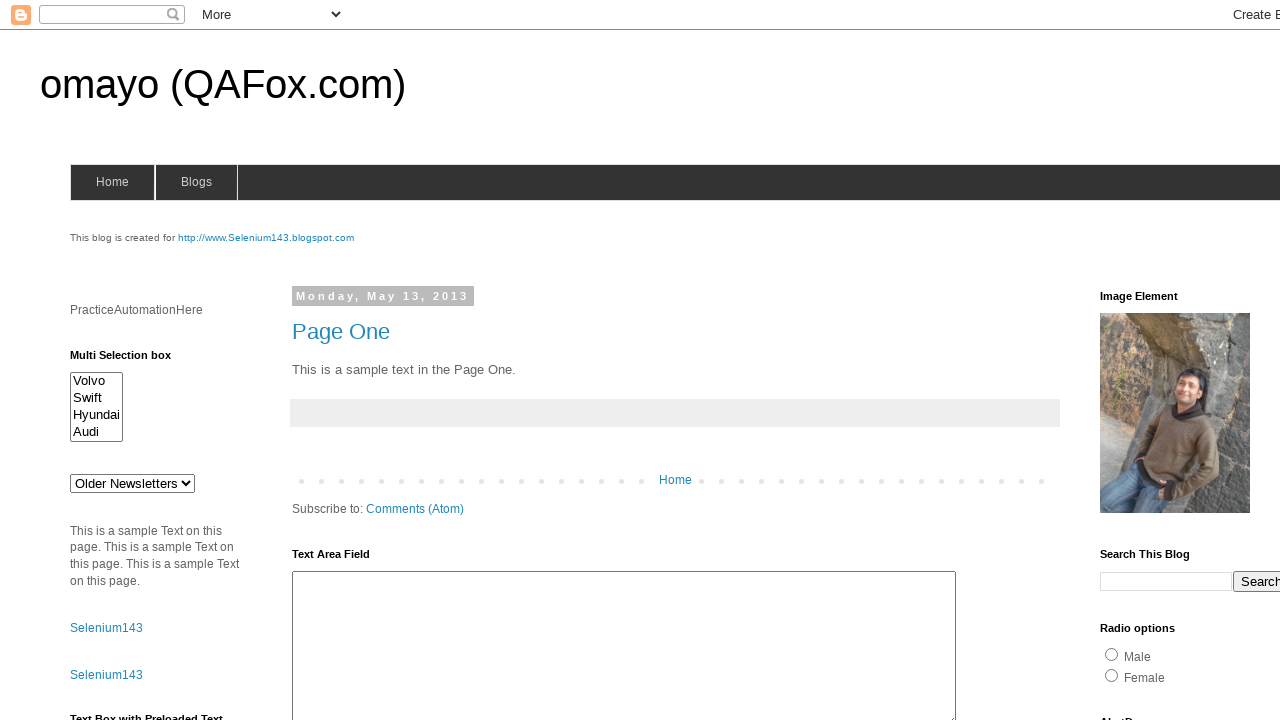

Clicked link to open popup window at (132, 360) on text=/Open a popup window/
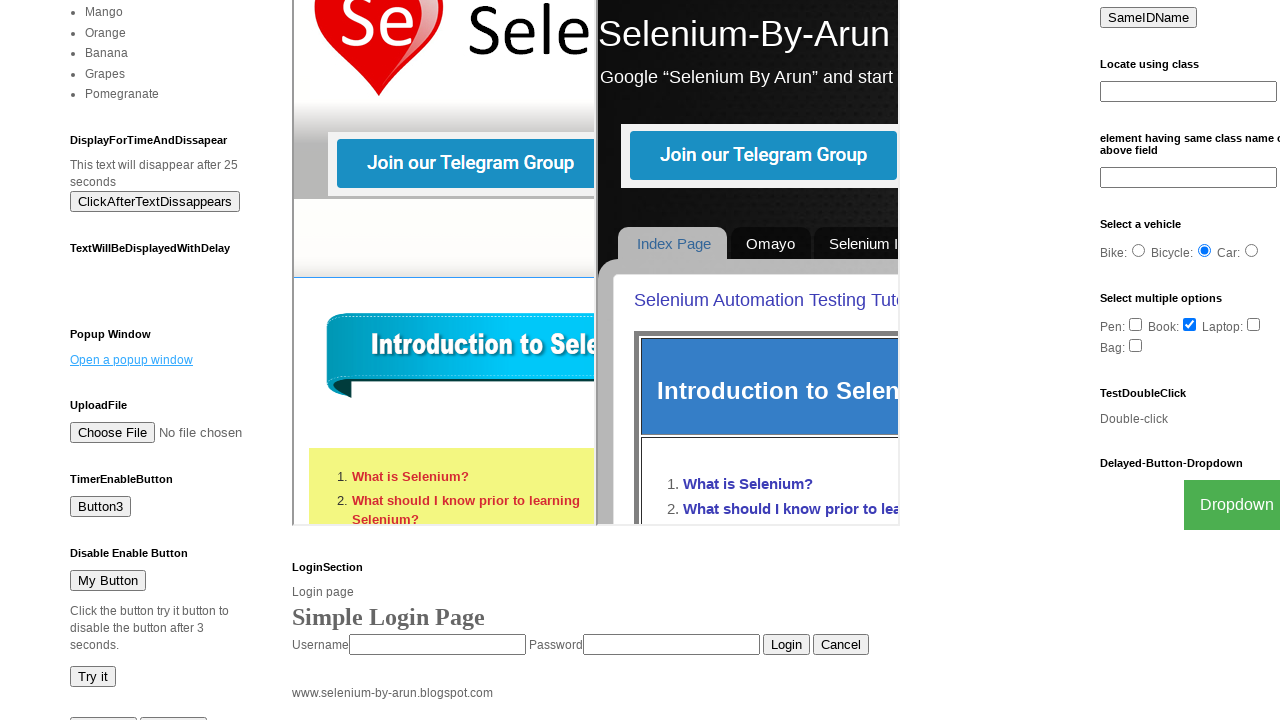

Waited for popup window to open
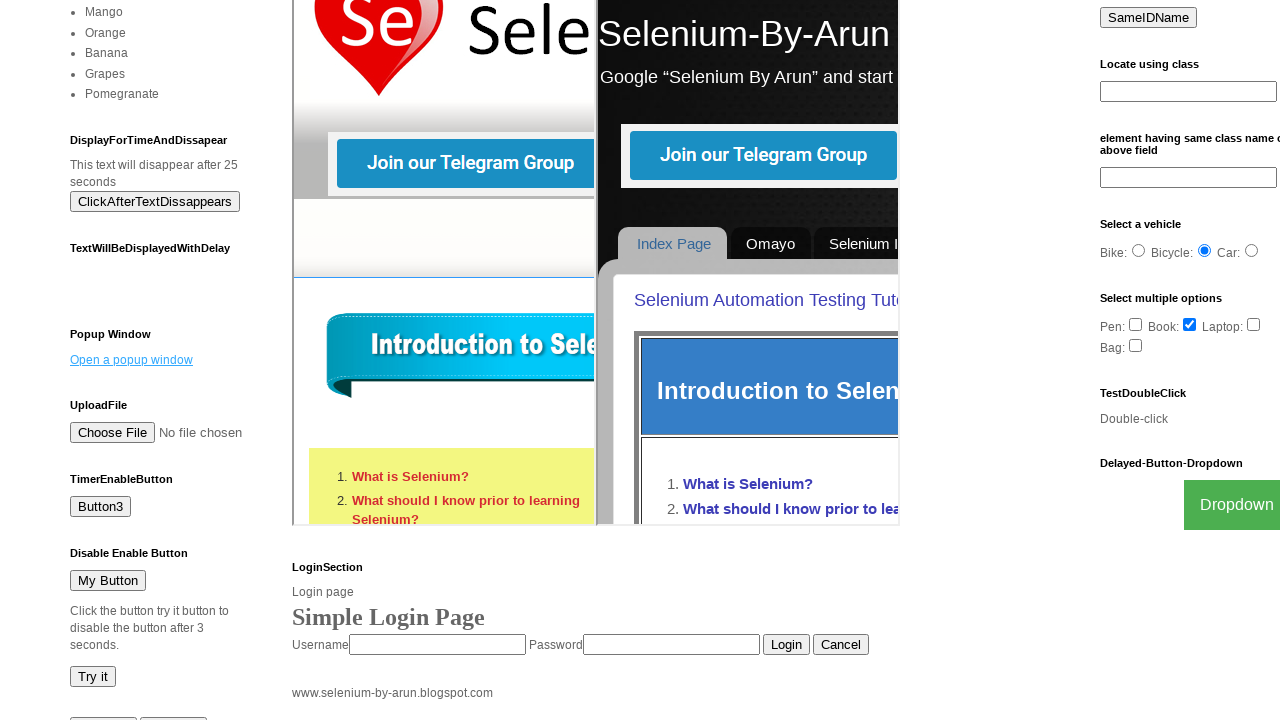

Retrieved all open window handles from context
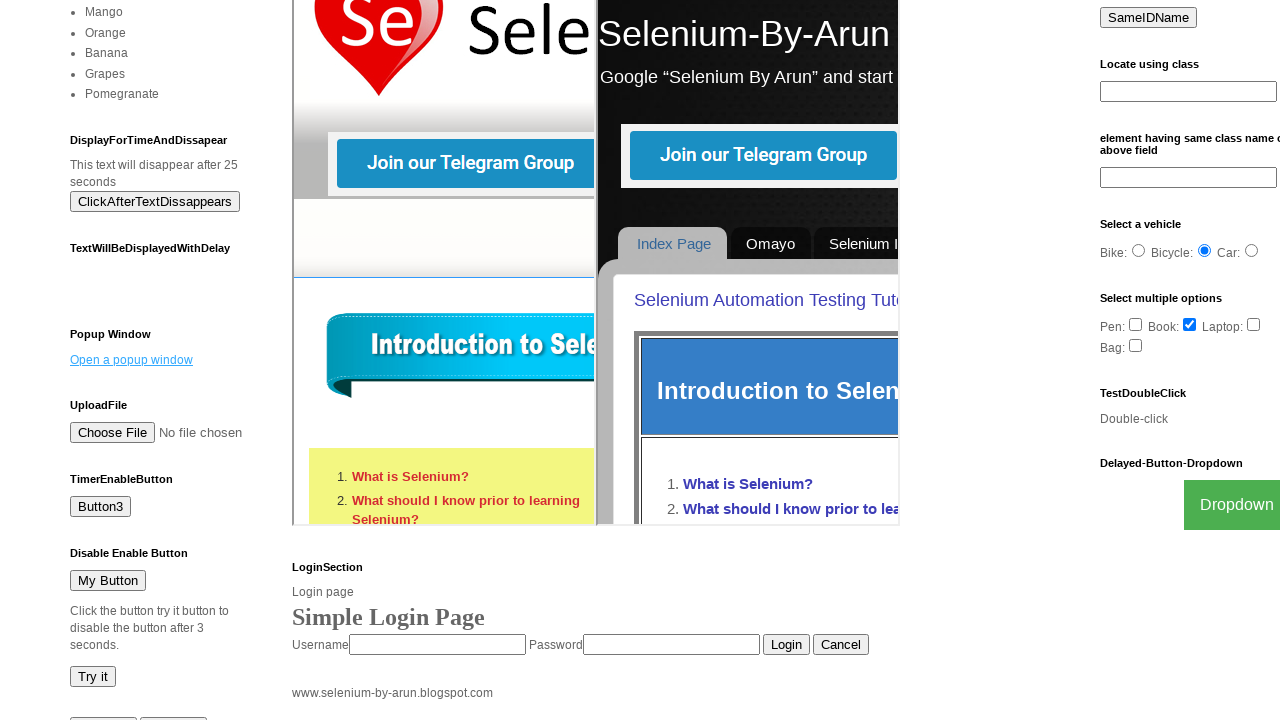

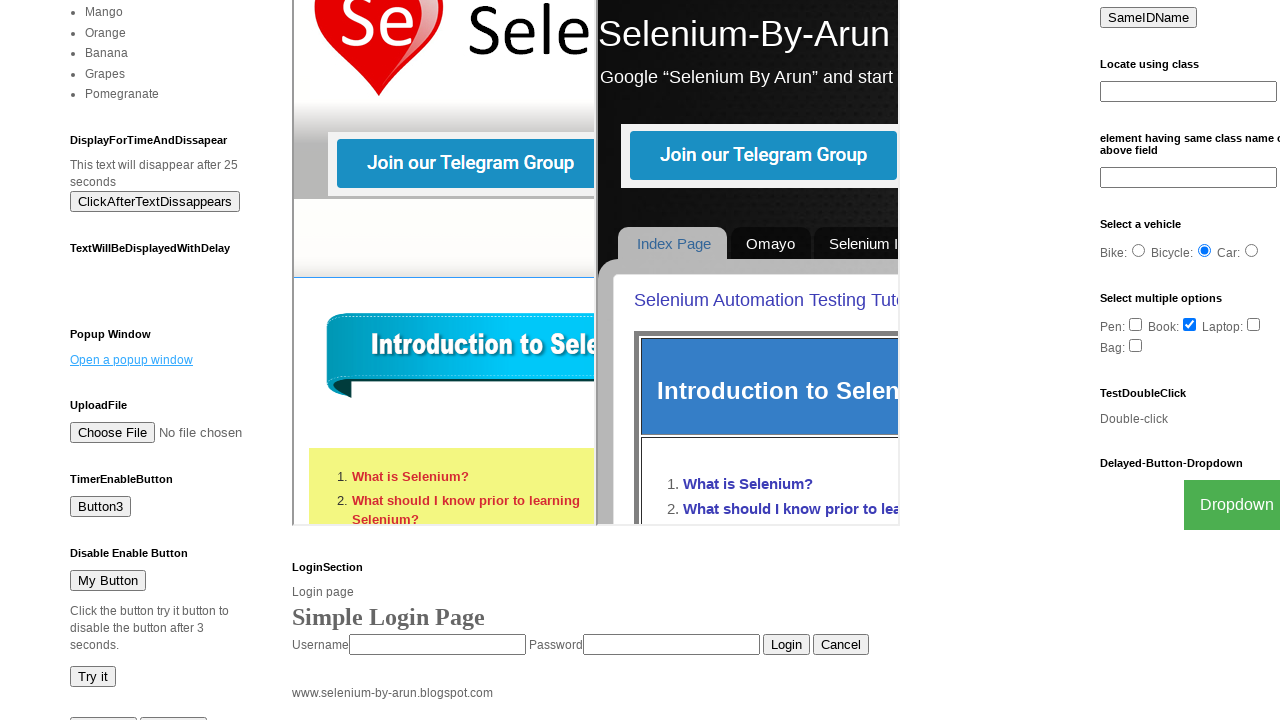